Tests clicking a link and opening multiple new tabs programmatically, then switching between them

Starting URL: https://the-internet.herokuapp.com/windows

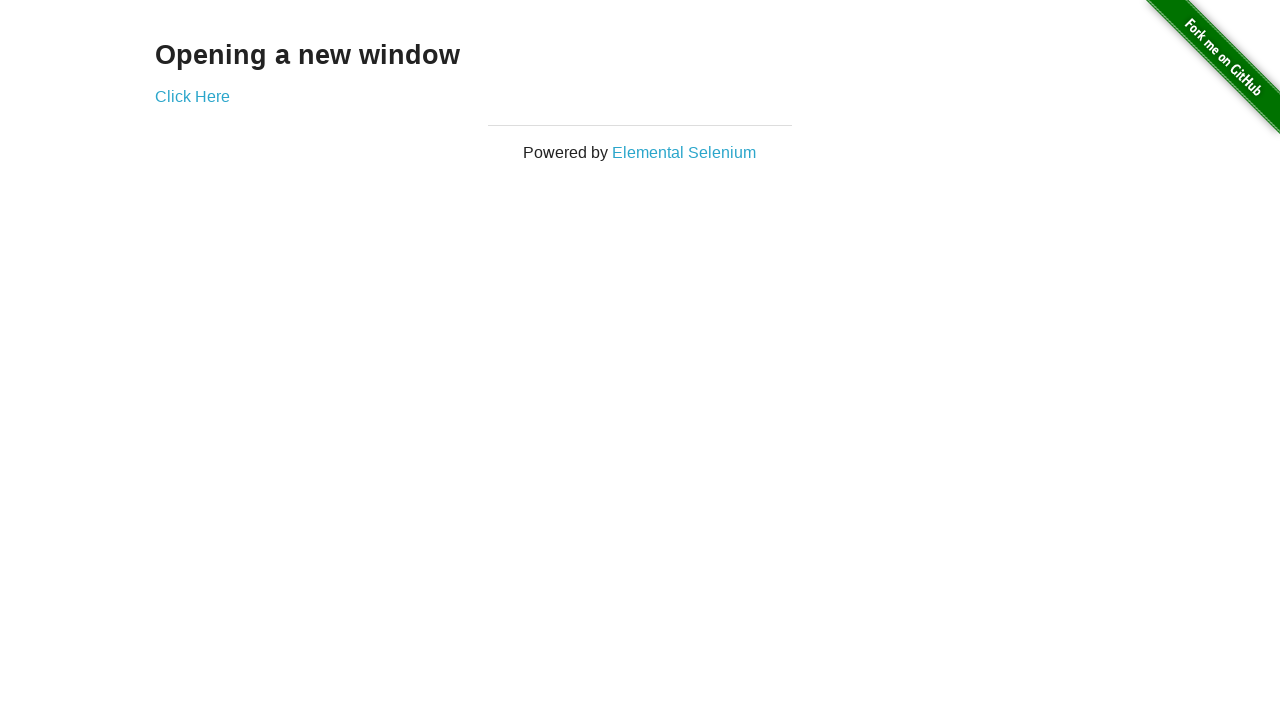

Clicked 'Click Here' link on the windows page at (192, 96) on a:text('Click Here')
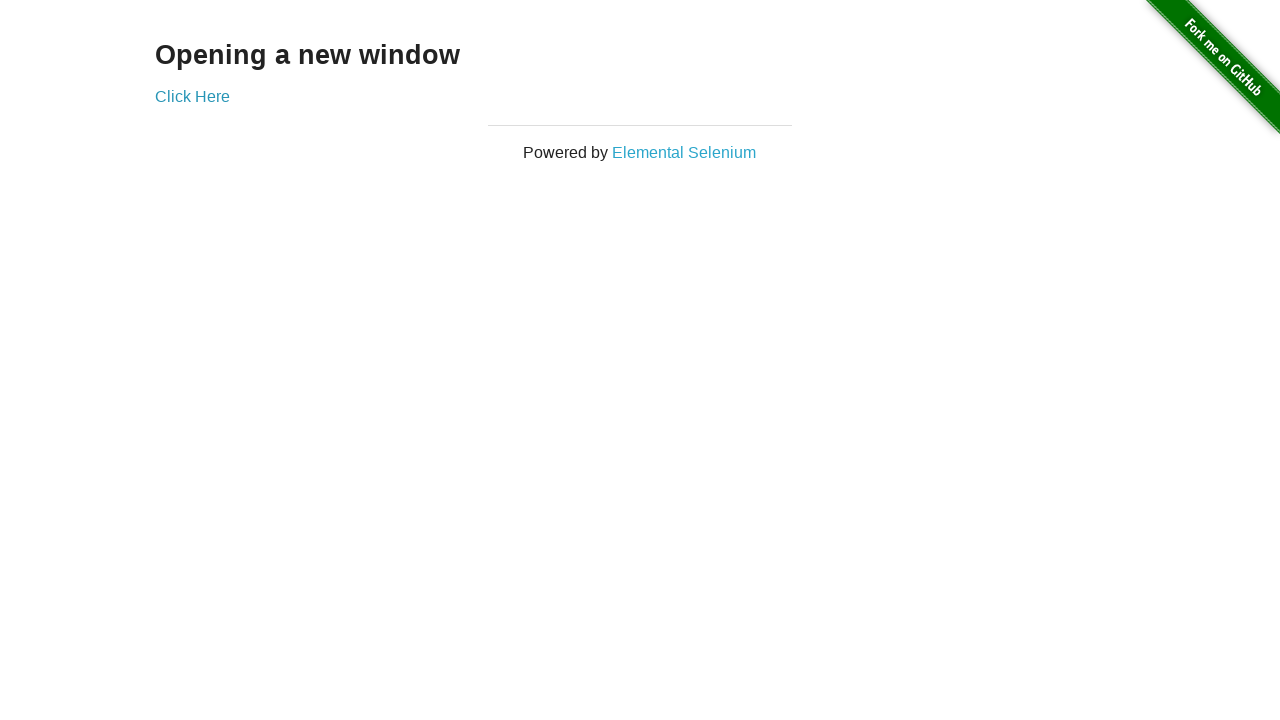

Created first new tab
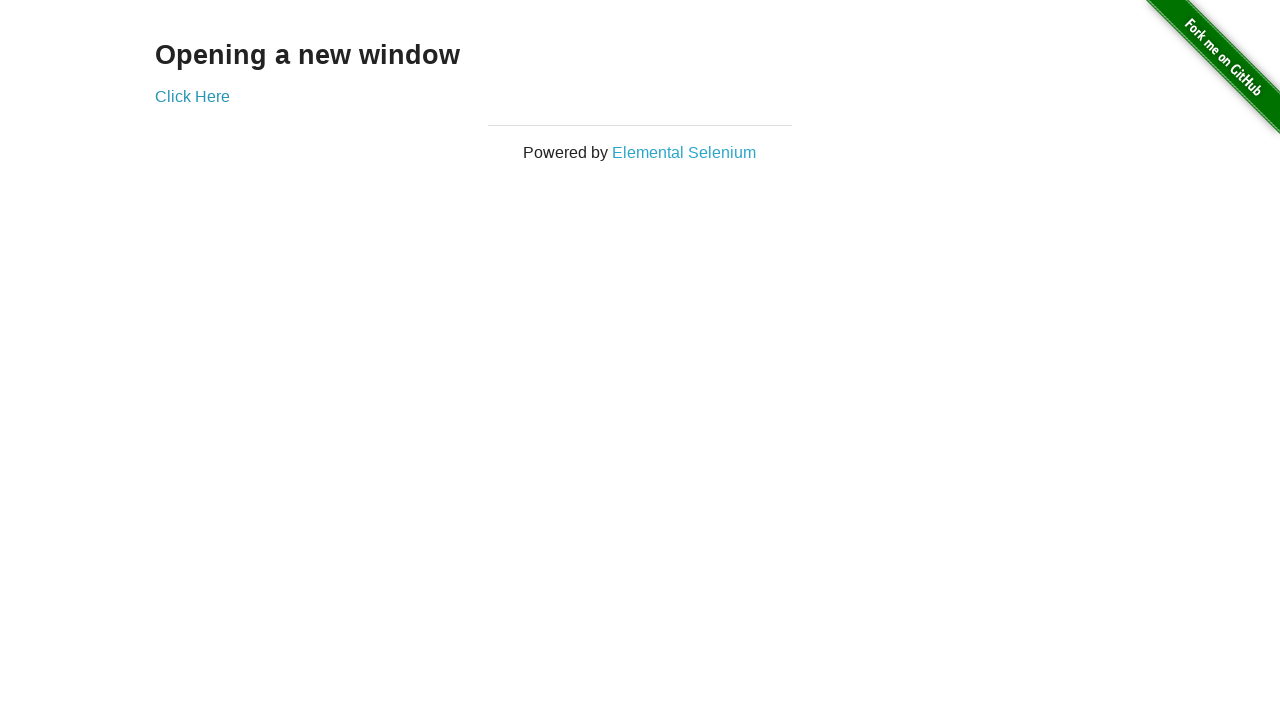

Navigated first new tab to TechTorial Academy home page
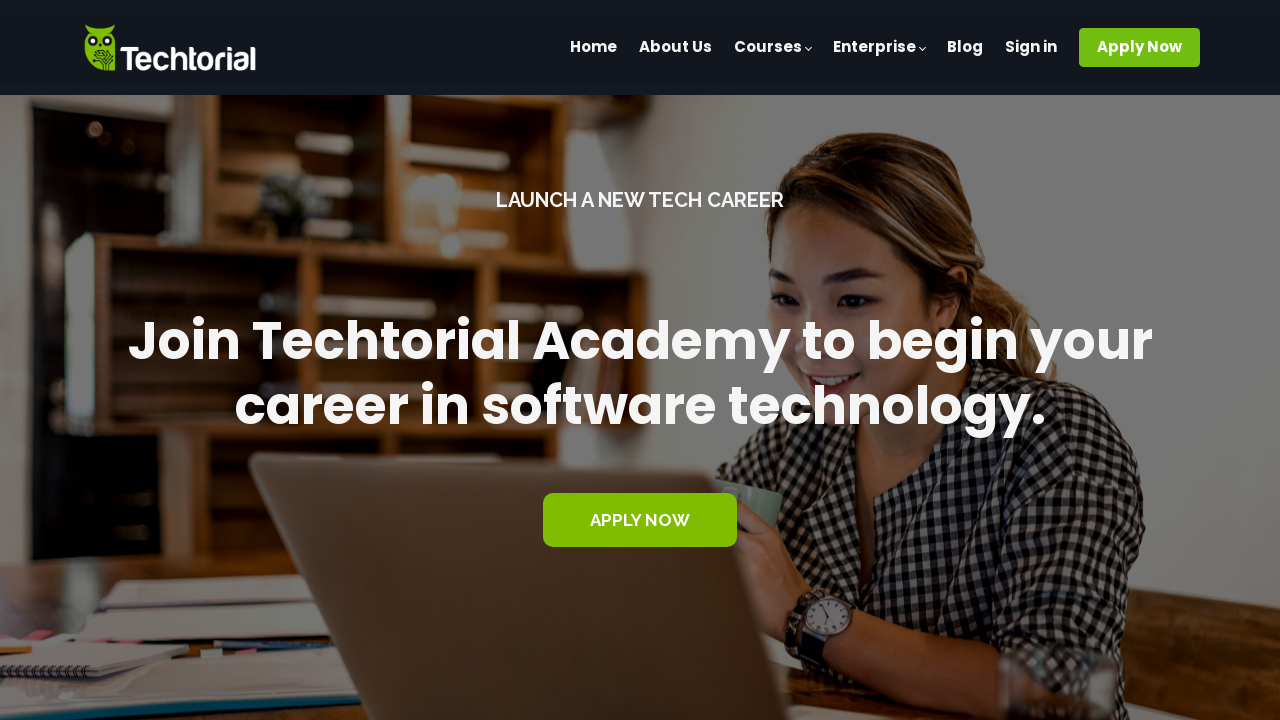

Created second new tab
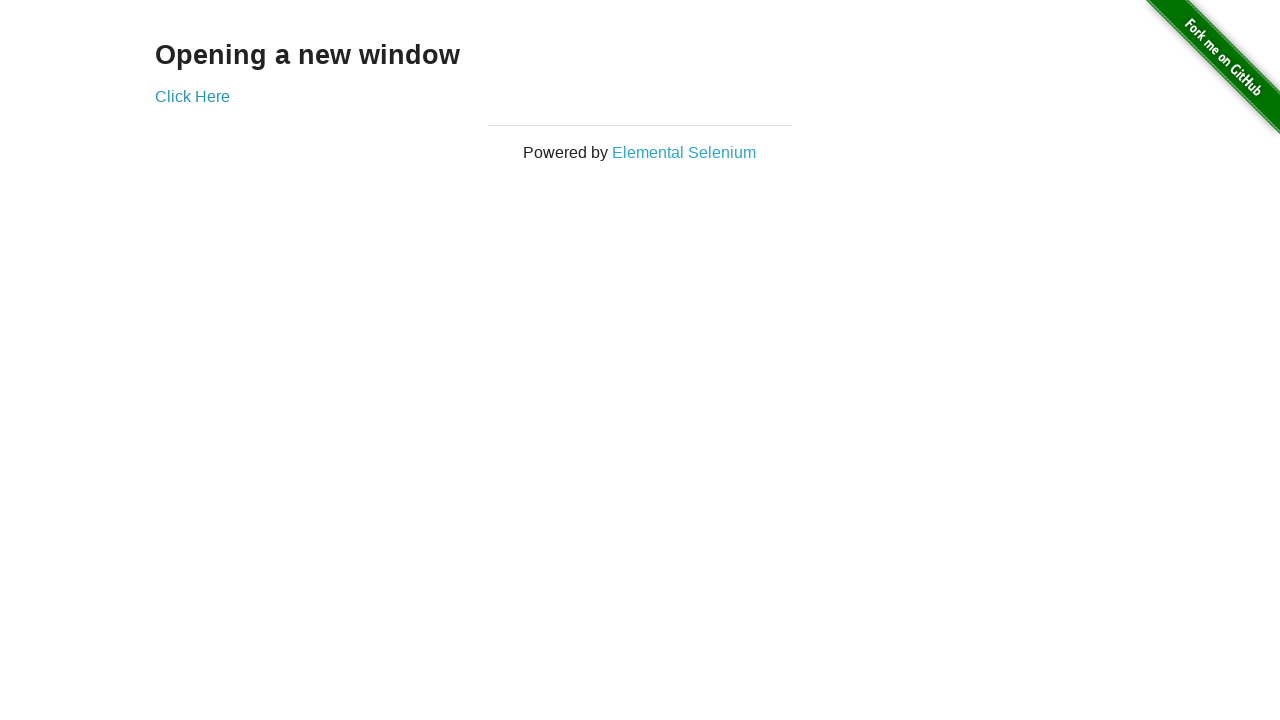

Navigated second new tab to TechTorial Academy about page
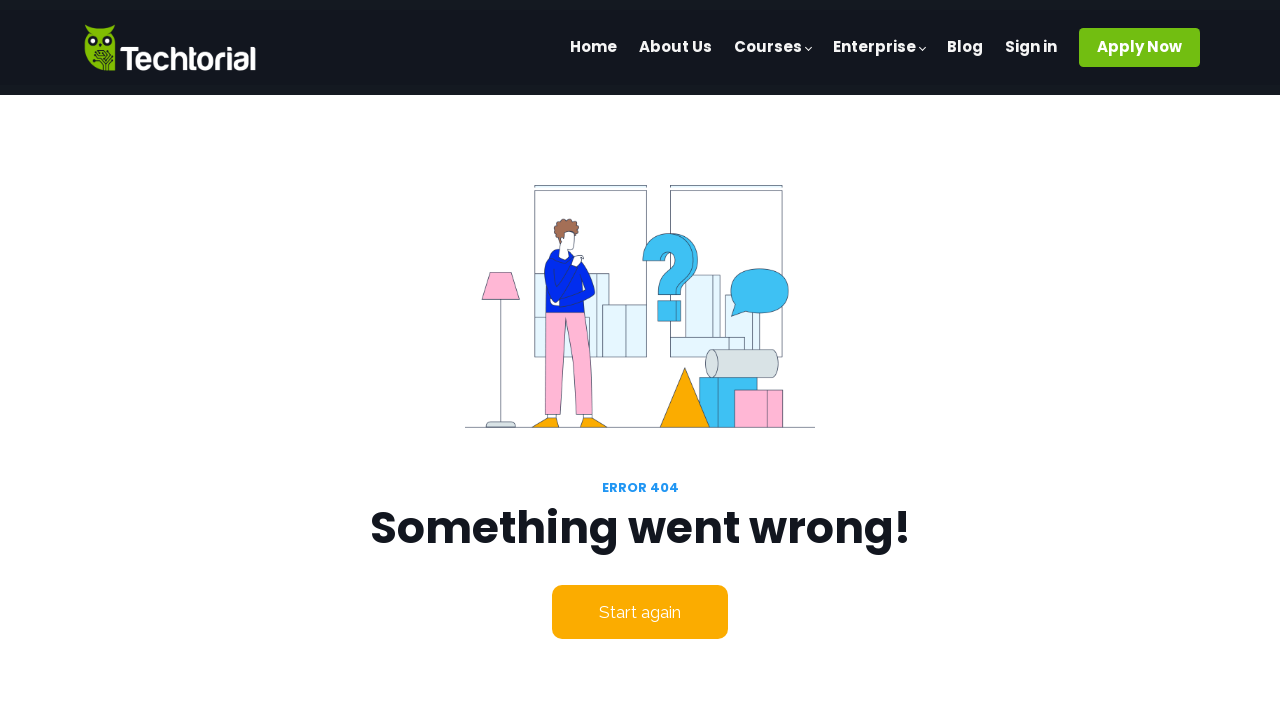

Created third new tab
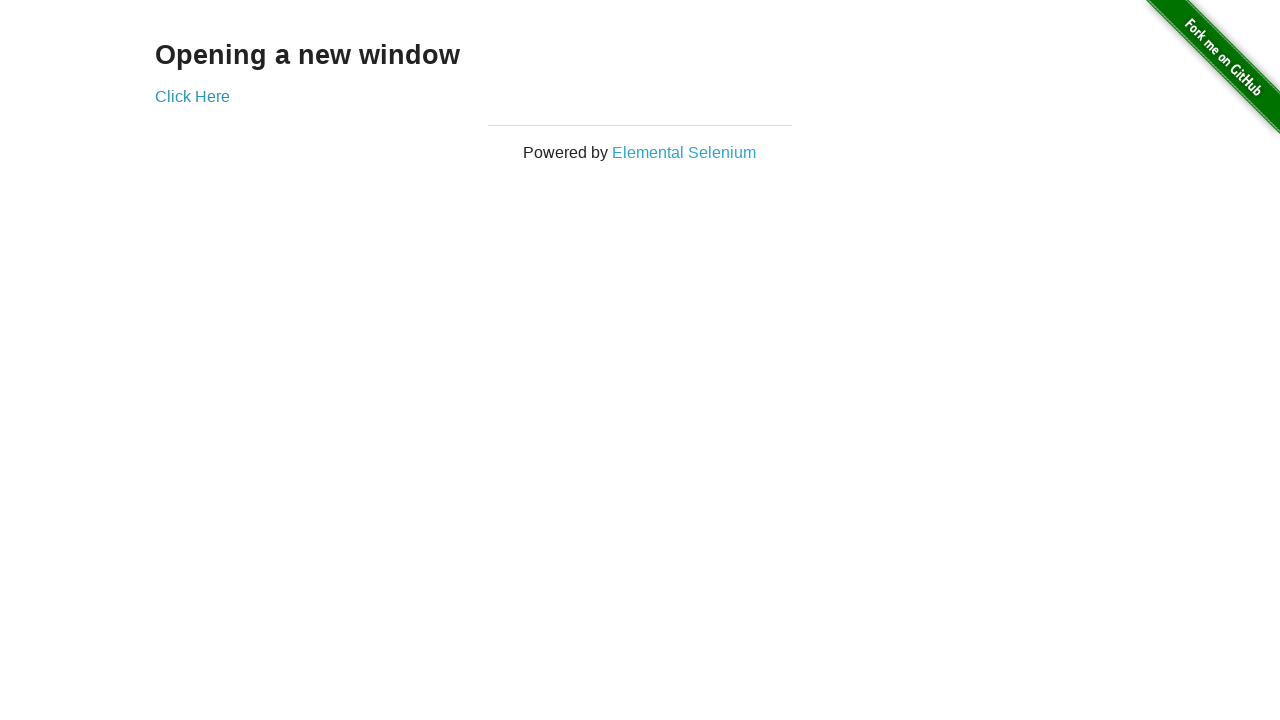

Navigated third new tab to TechTorial Academy programs page
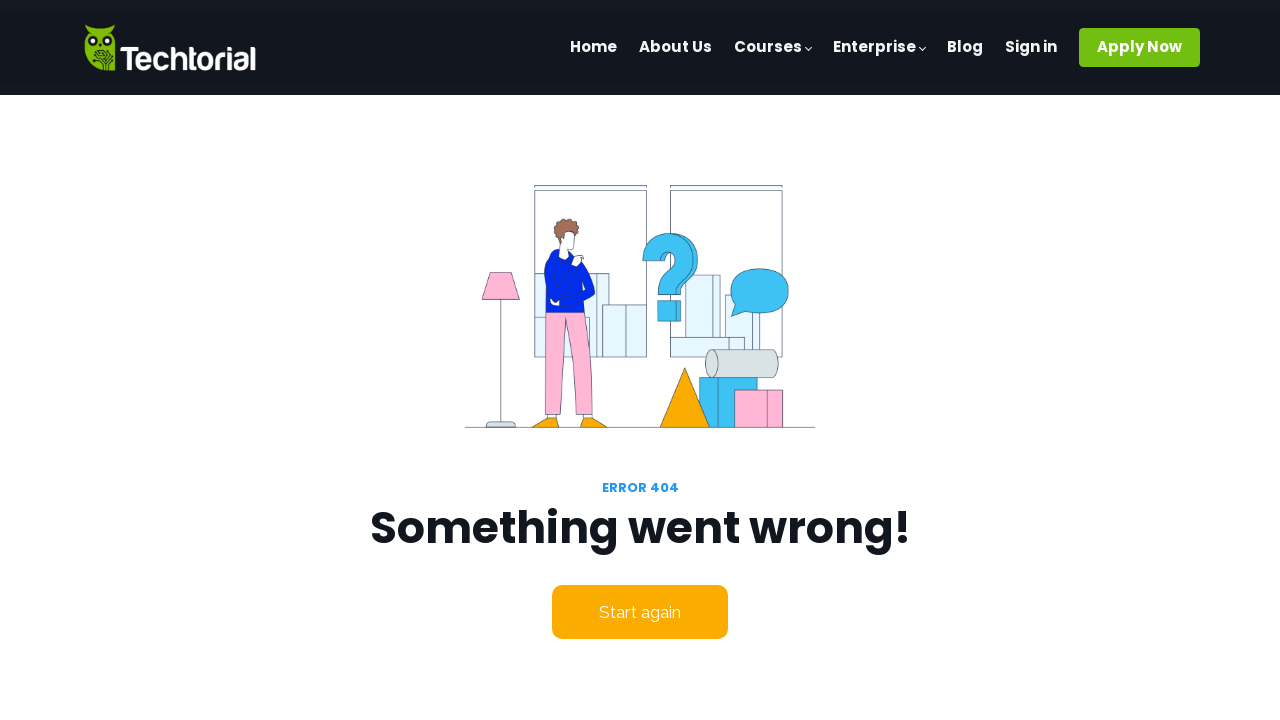

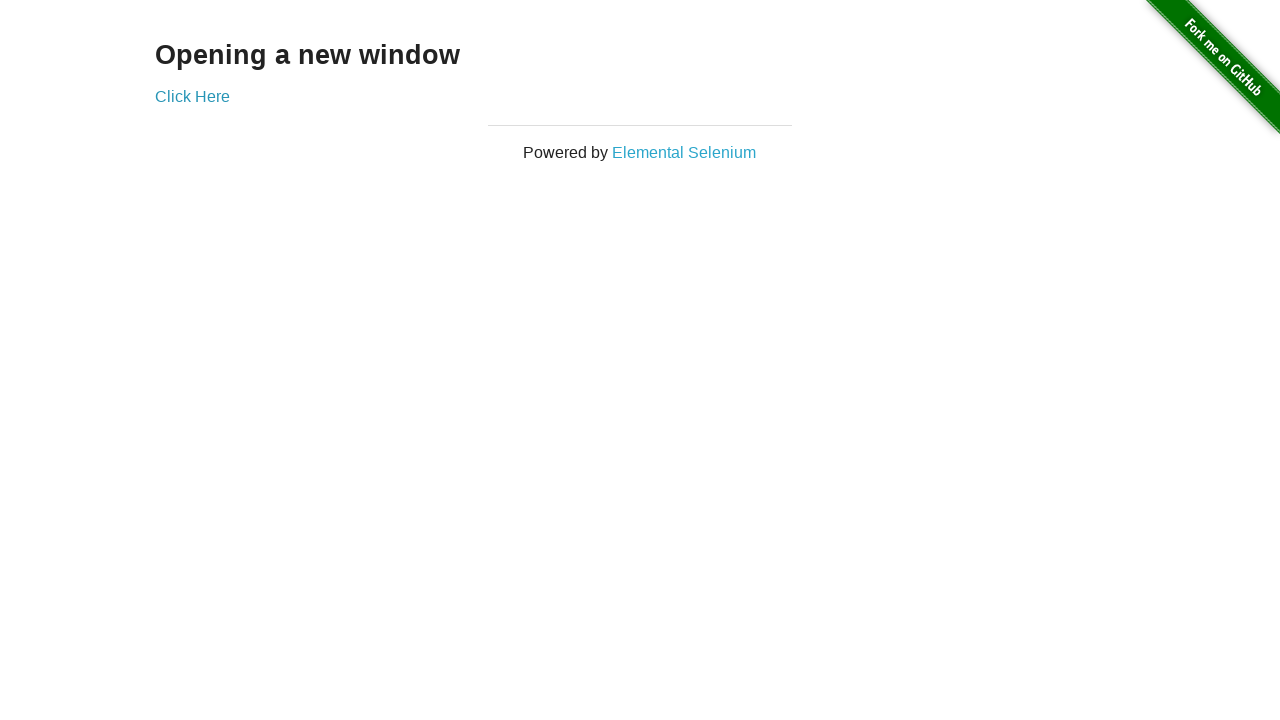